Tests dropdown selection functionality on an interest calculator by selecting different compound frequency options using various methods

Starting URL: https://www.calculator.net/interest-calculator.html

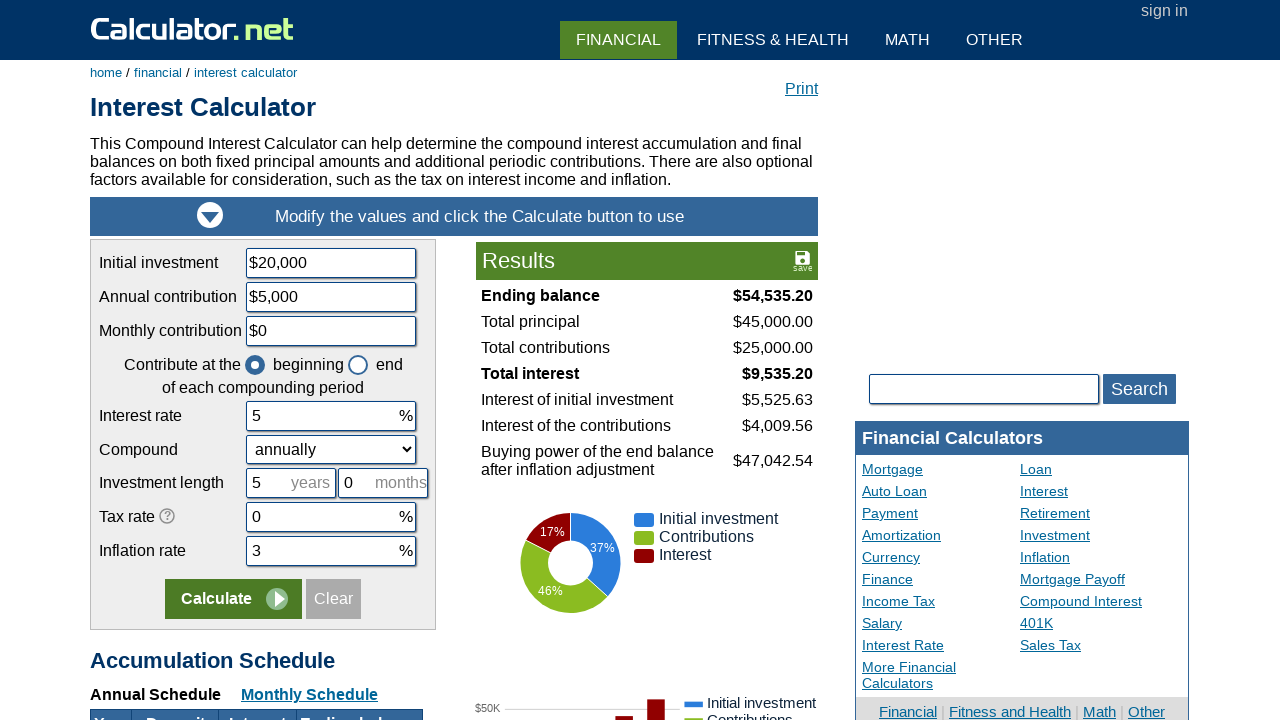

Selected 'semiannually' from compound frequency dropdown by visible text on #ccompound
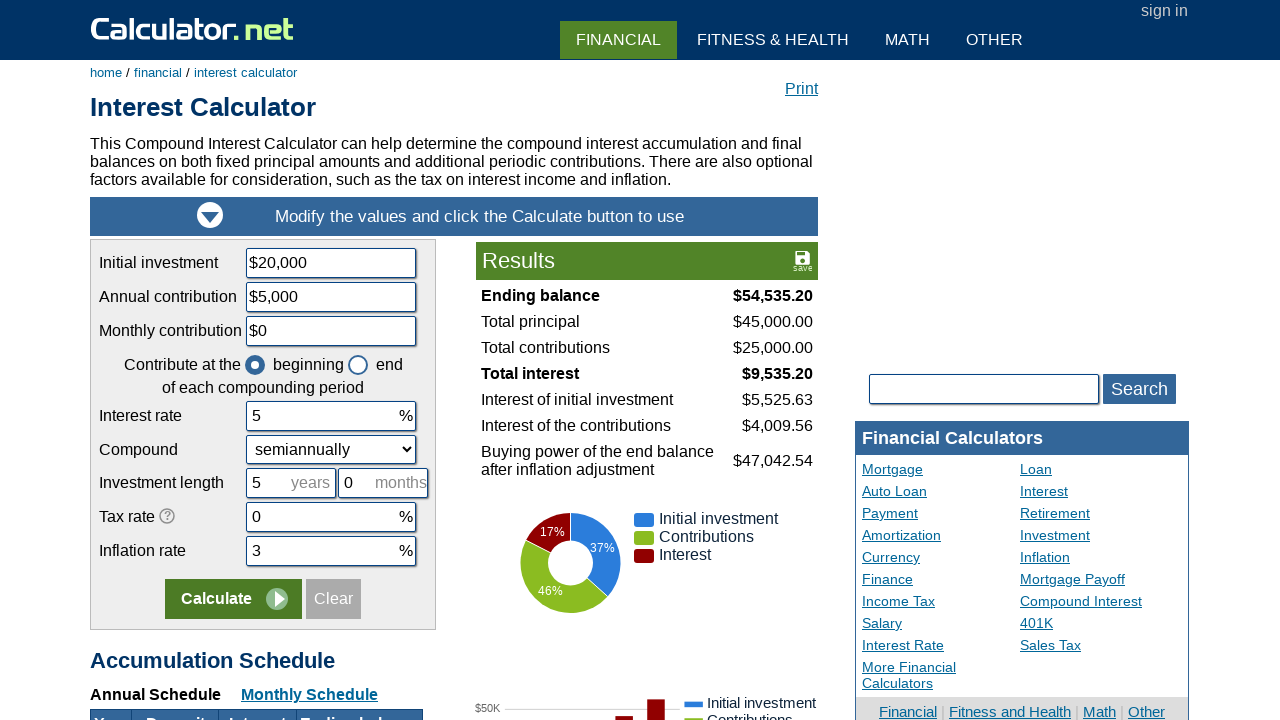

Waited 2 seconds for dropdown selection to take effect
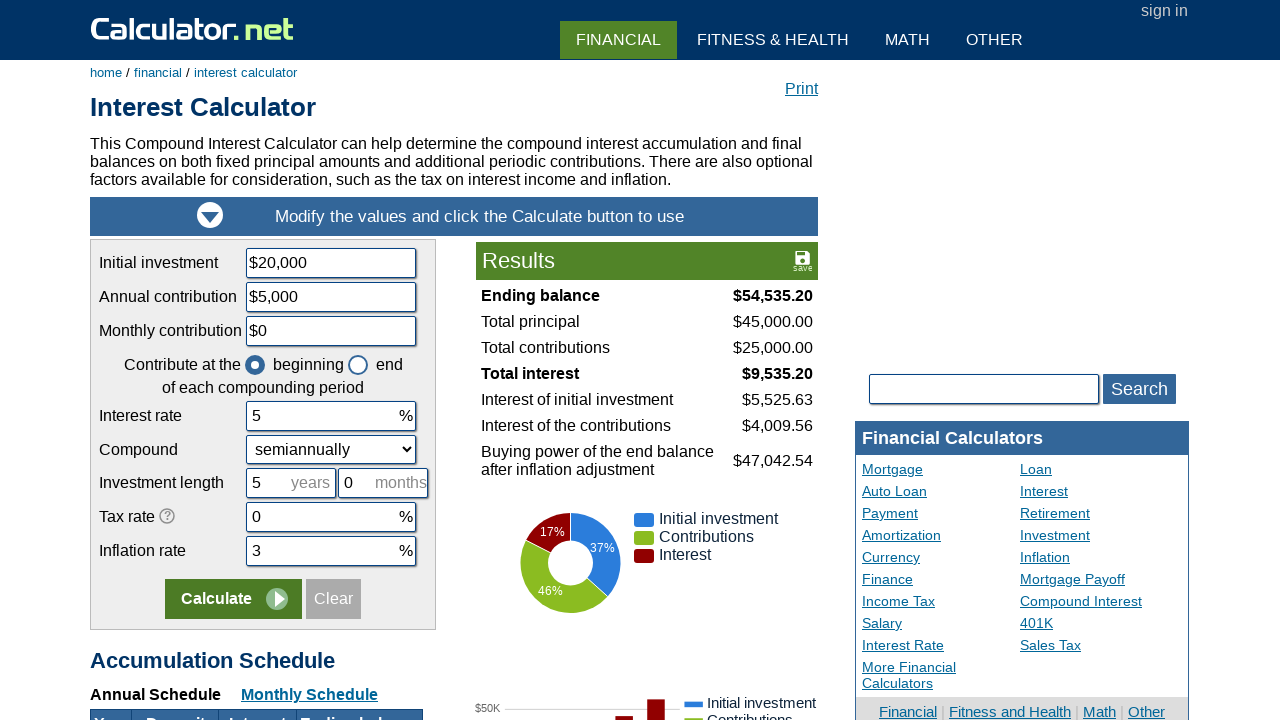

Selected 'monthly' from compound frequency dropdown by value on #ccompound
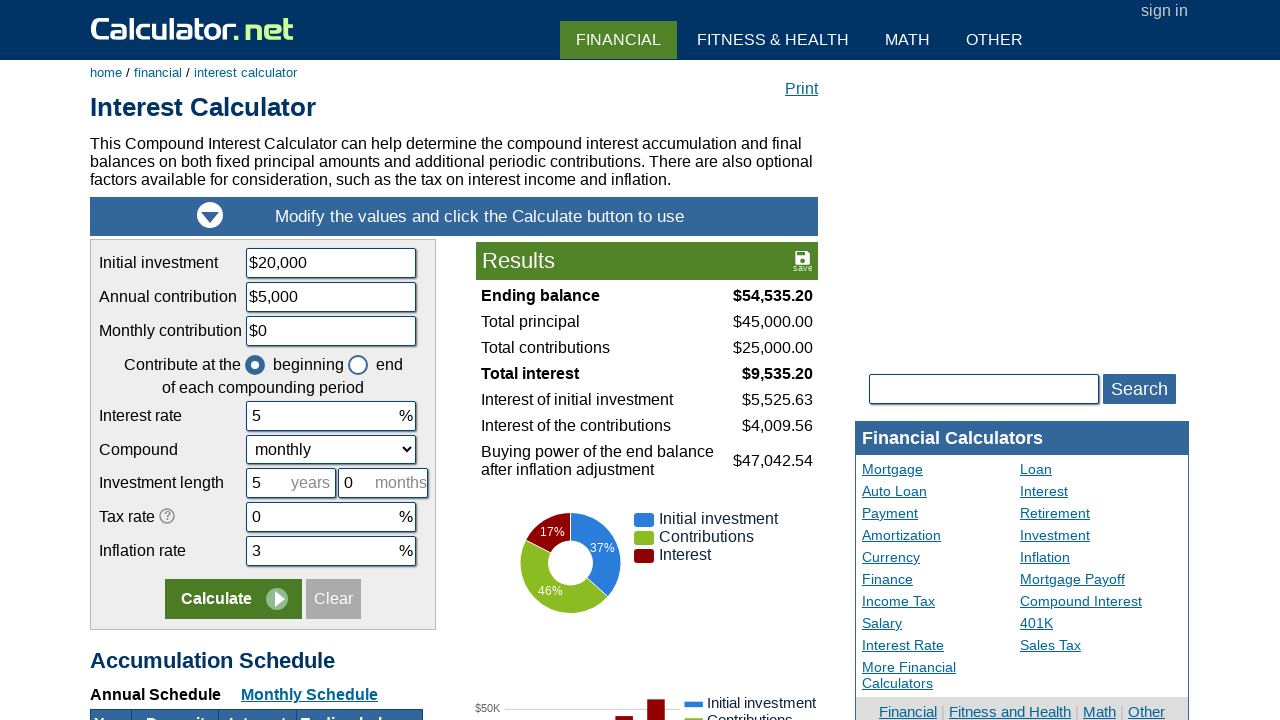

Waited 2 seconds for dropdown selection to take effect
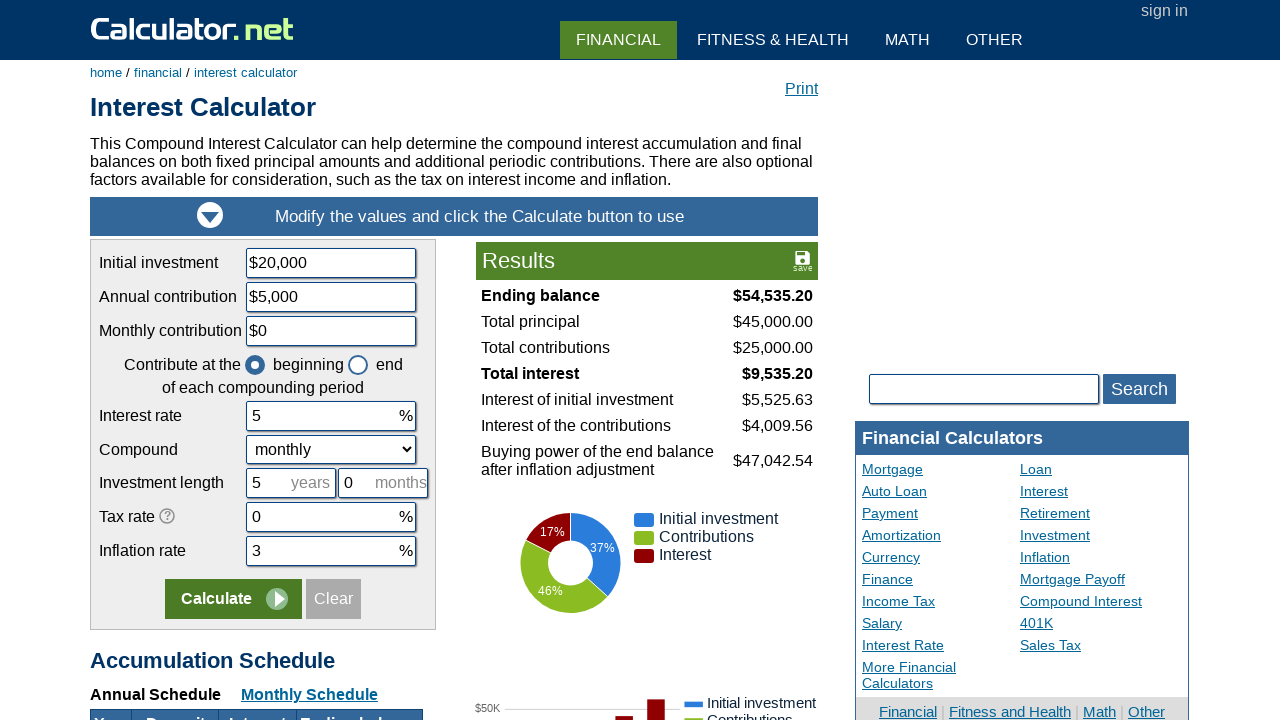

Selected compound frequency dropdown option at index 2 on #ccompound
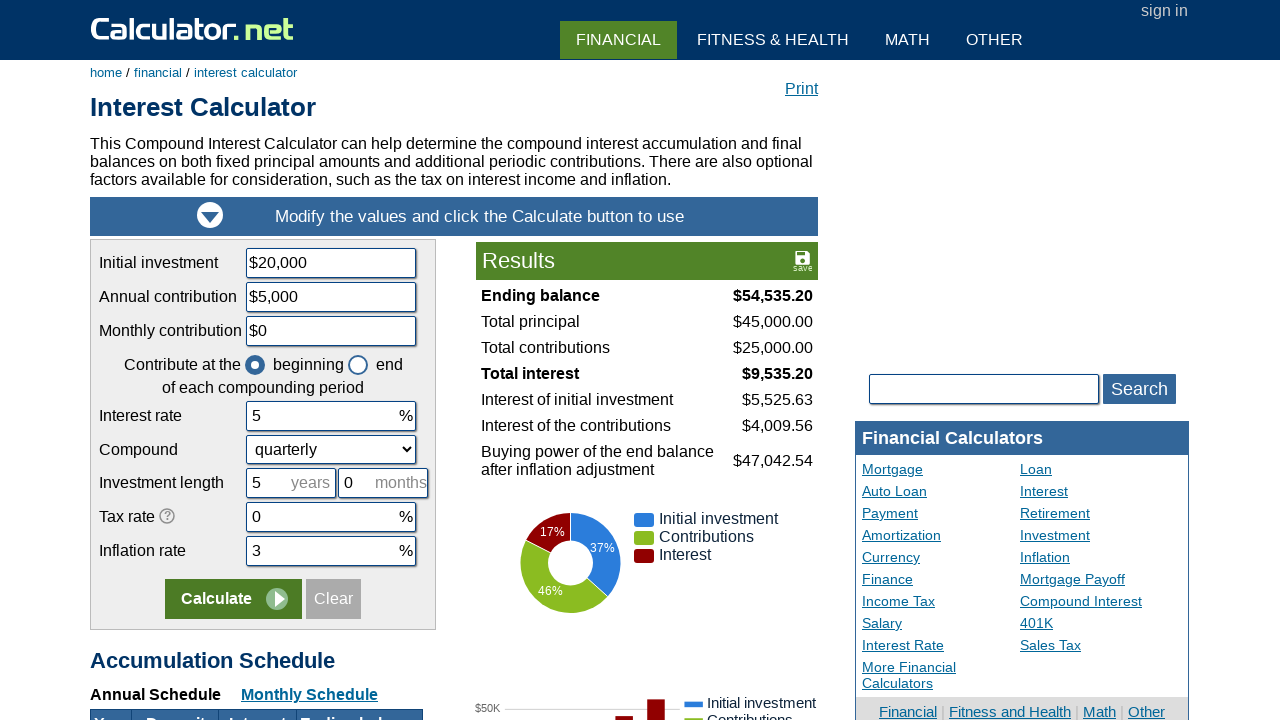

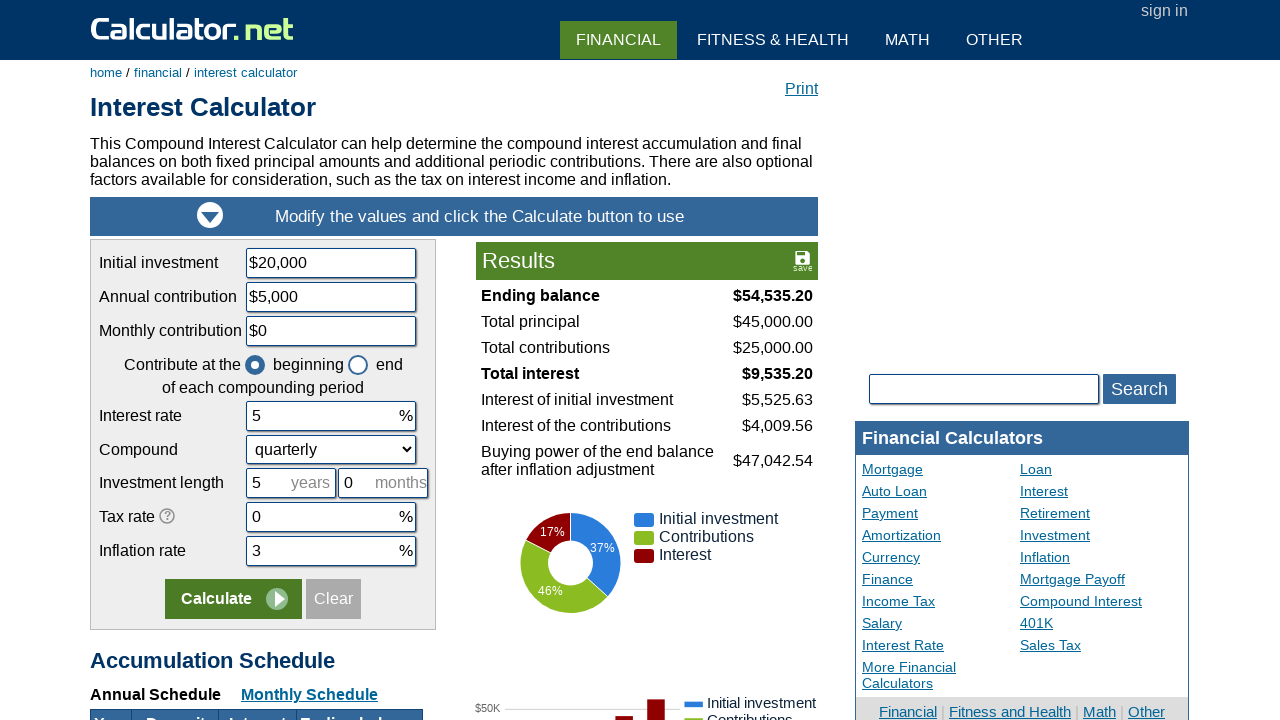